Tests radio button handling by clicking on a specific radio button

Starting URL: http://omayo.blogspot.com/

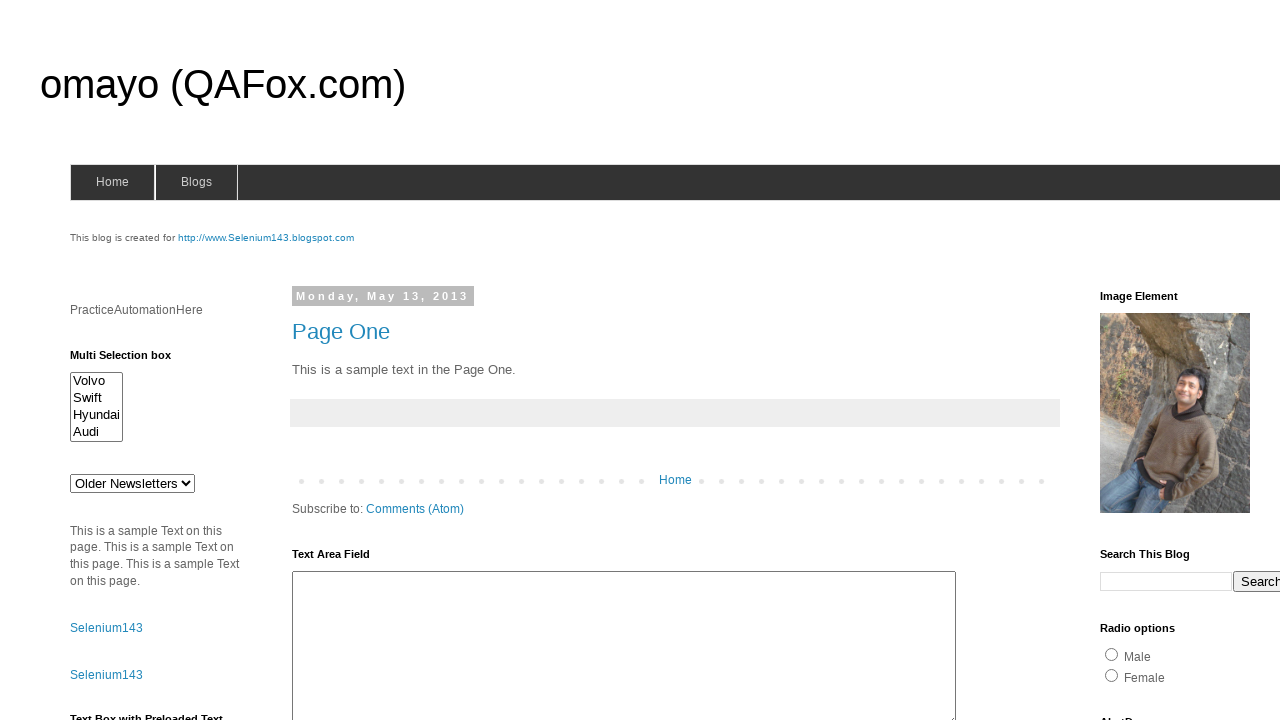

Clicked on radio button with id 'radio2' at (1112, 675) on input#radio2
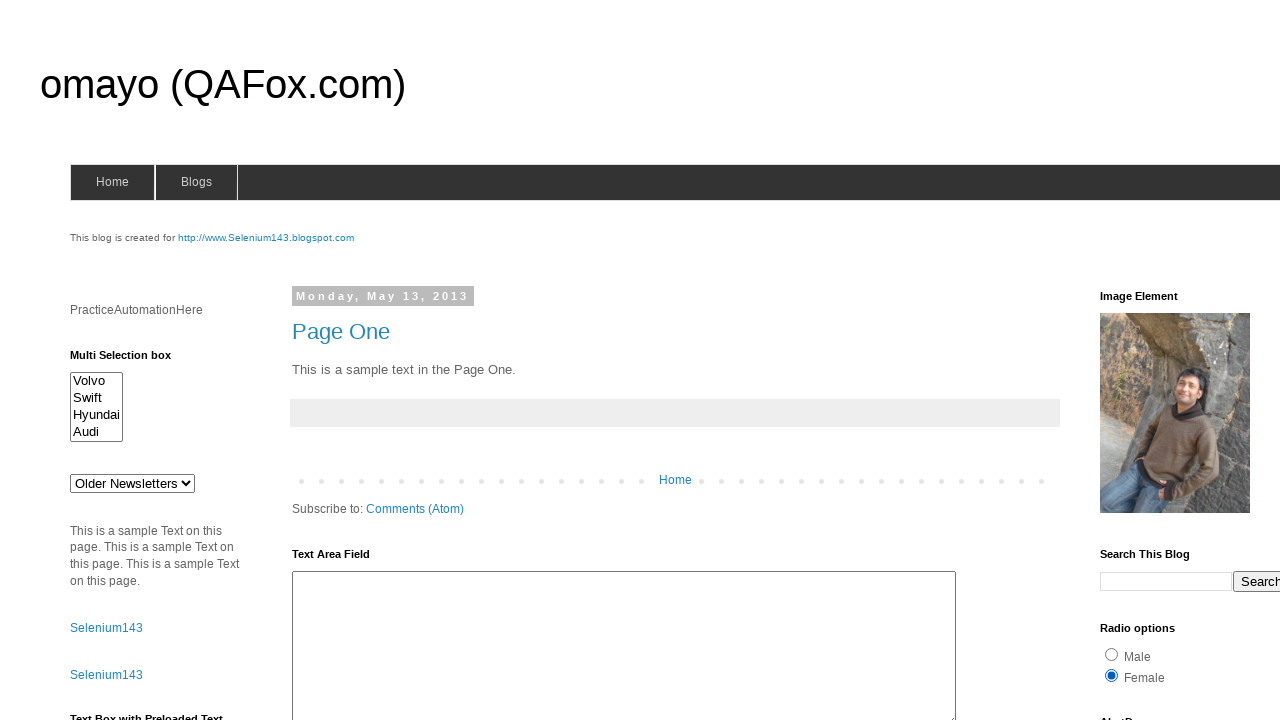

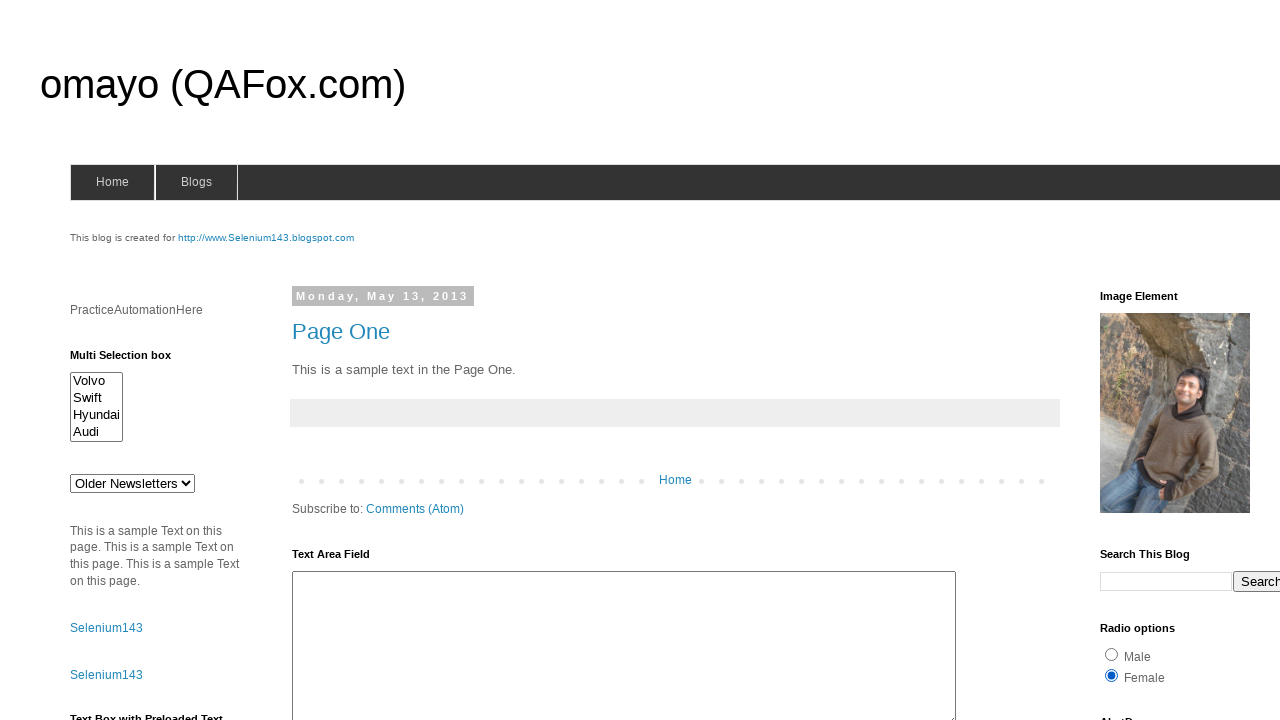